Tests JavaScript confirm dialog handling by filling a name and clicking confirm button

Starting URL: https://rahulshettyacademy.com/AutomationPractice/

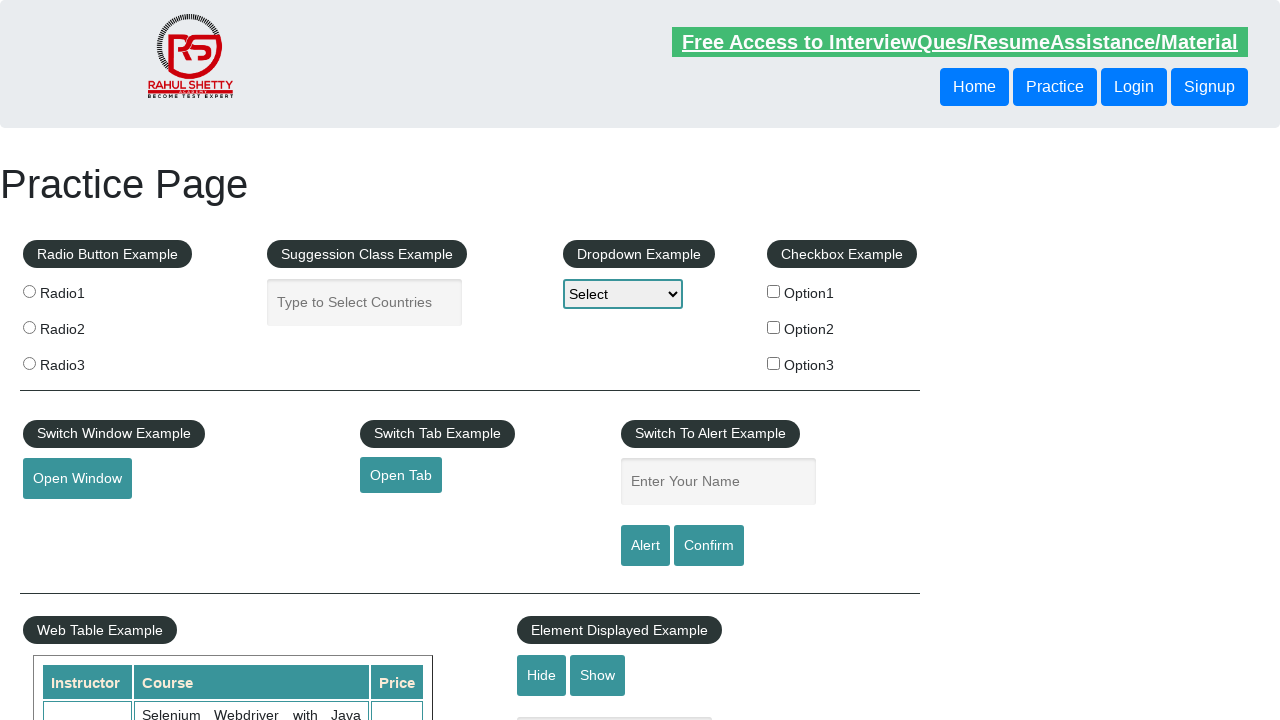

Filled name field with 'John Smith' on #name
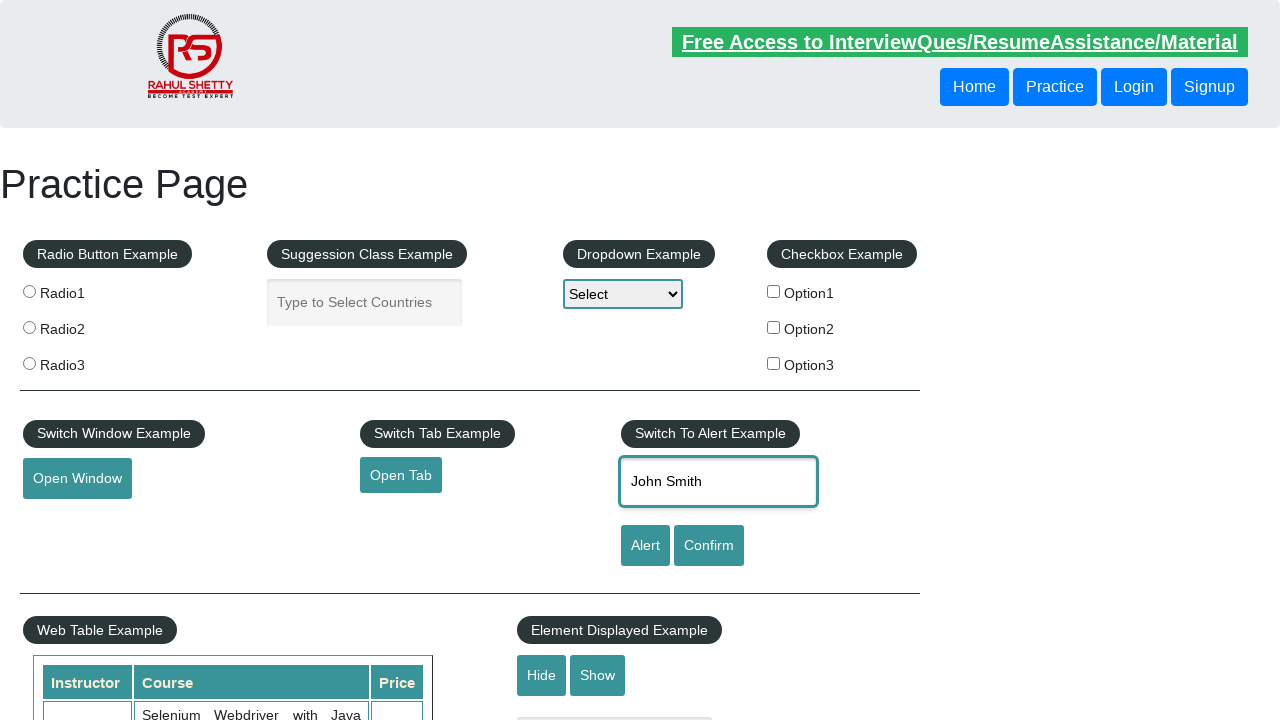

Set up dialog handler to accept confirm alert
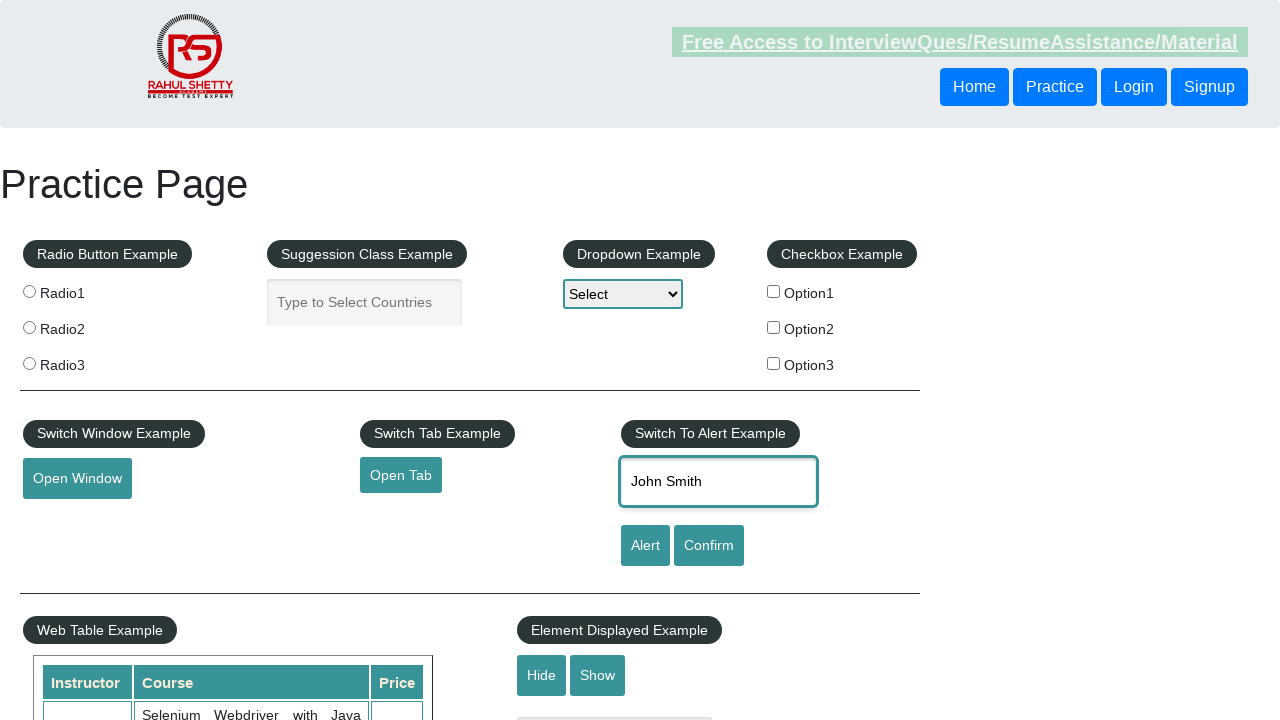

Clicked confirm button to trigger JavaScript confirm dialog at (709, 546) on #confirmbtn
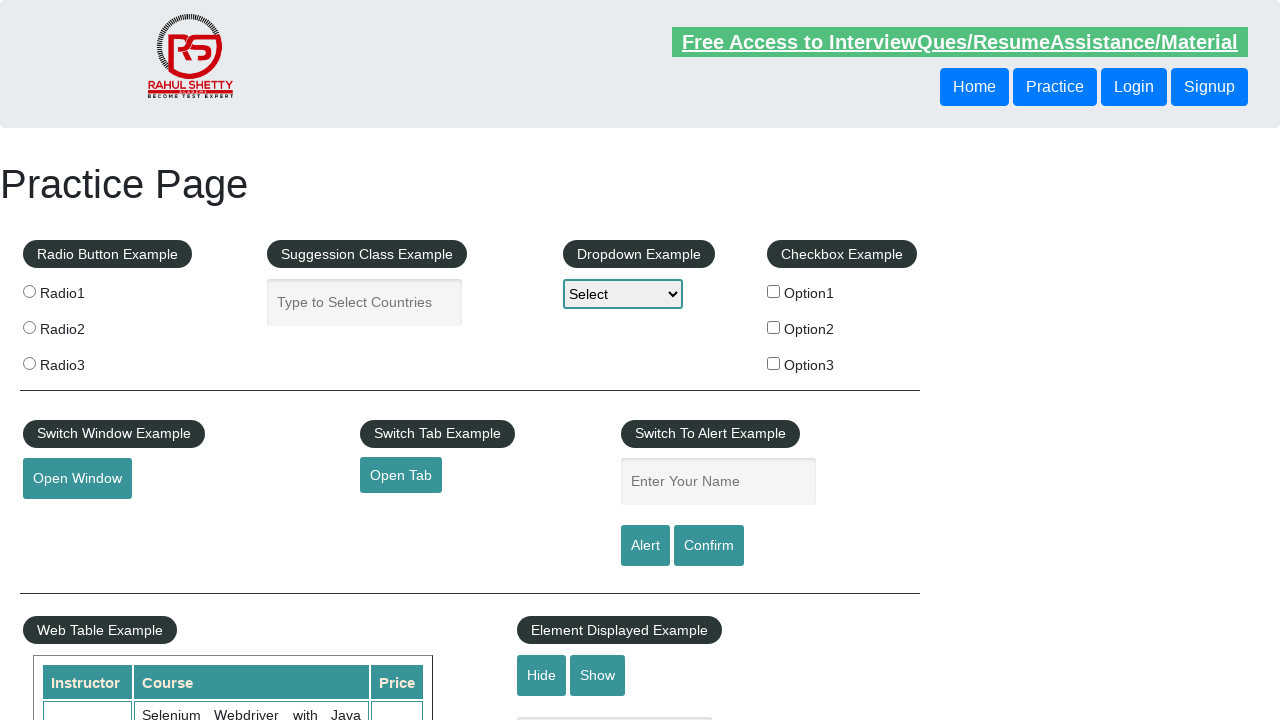

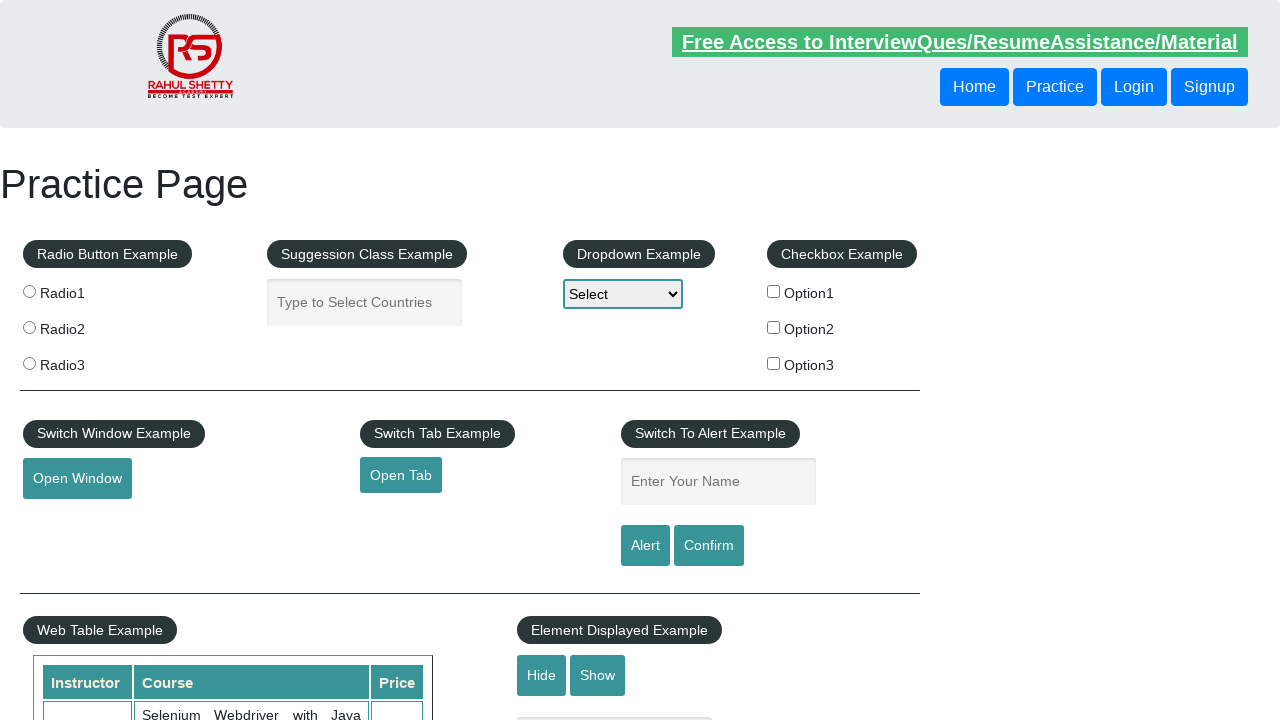